Tests radio button functionality on an HTML forms demo page by clicking through each radio button in a group and verifying their selection states

Starting URL: https://echoecho.com/htmlforms10.htm

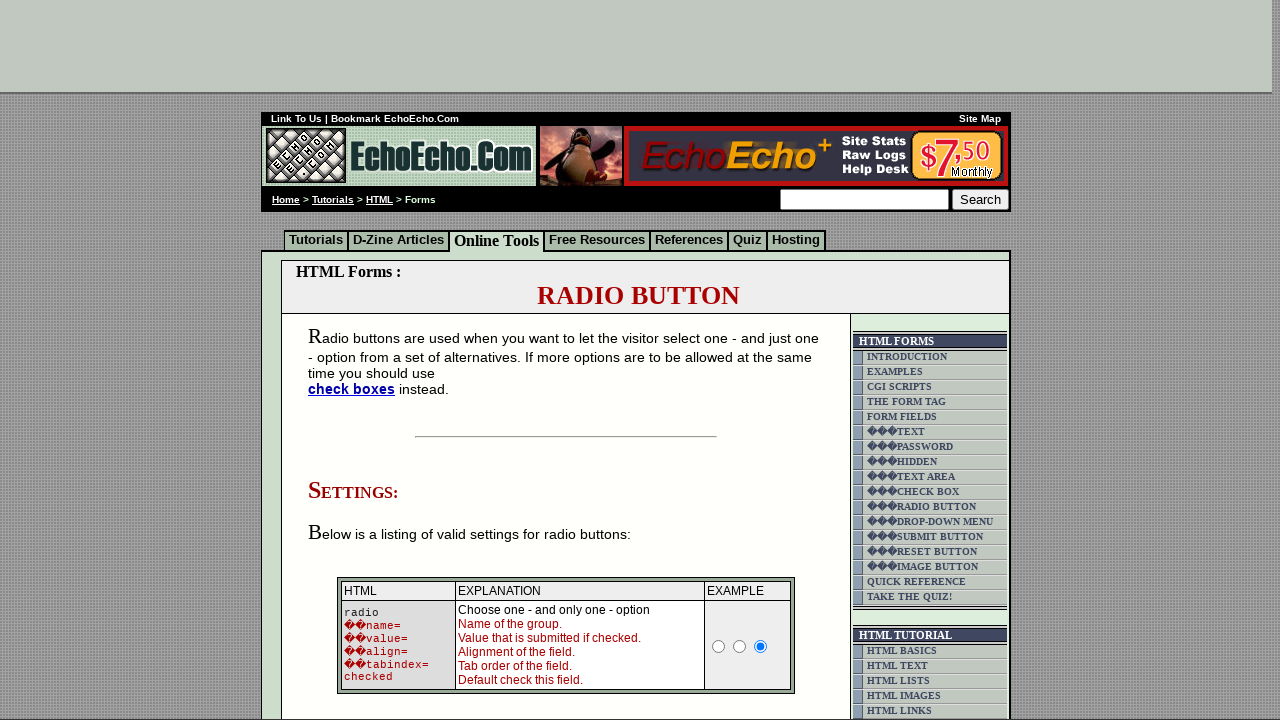

Waited for radio button group1 to load
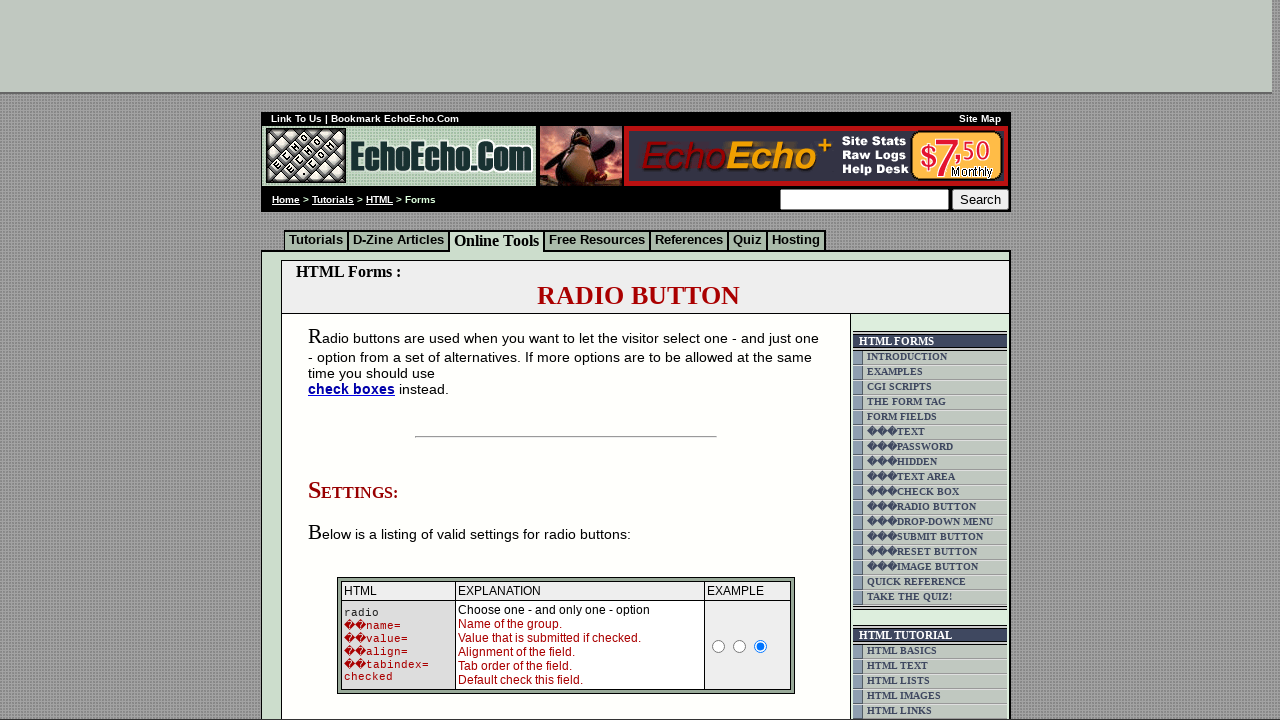

Located all radio buttons in group1
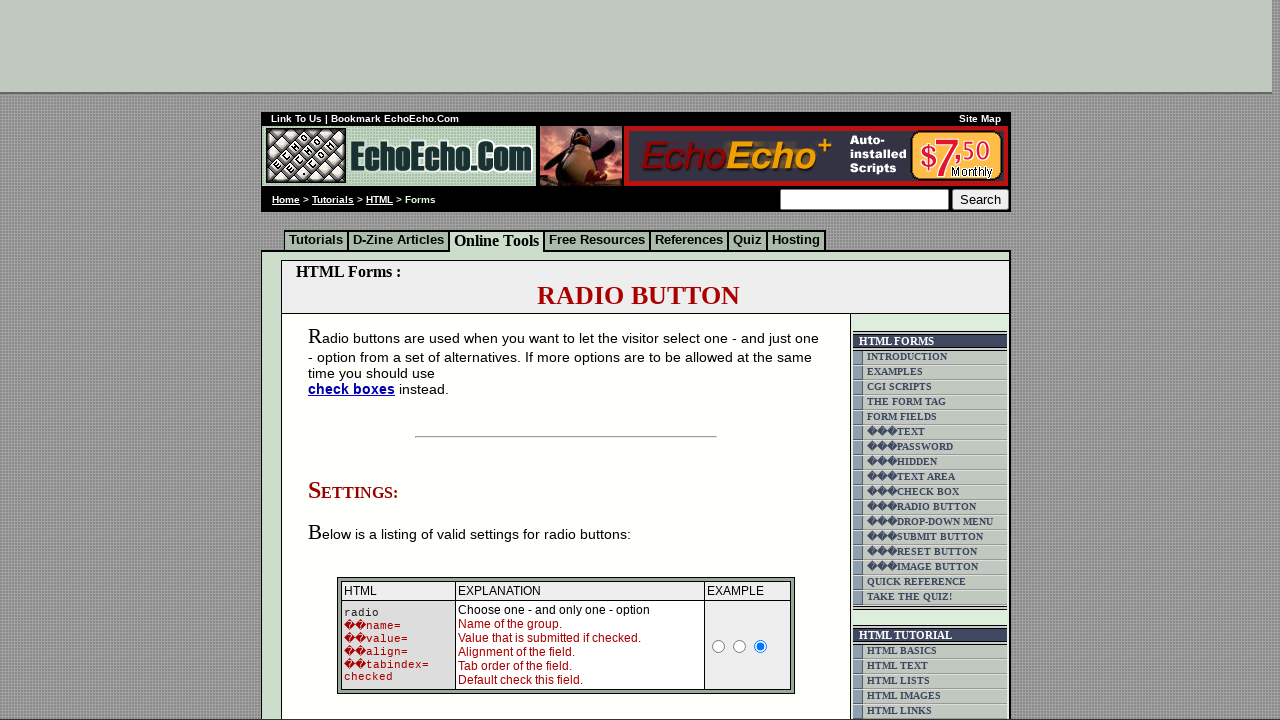

Found 3 radio buttons in group1
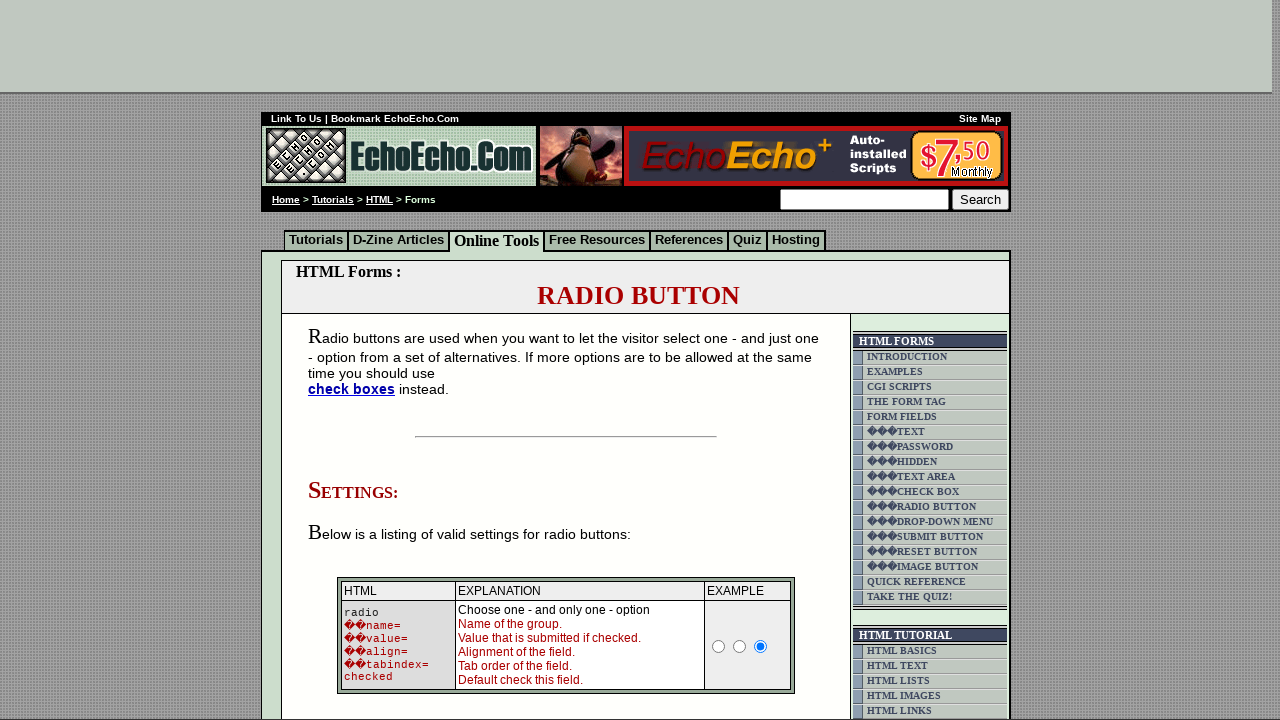

Clicked radio button 1 in group1 at (356, 360) on input[type='radio'][name='group1'] >> nth=0
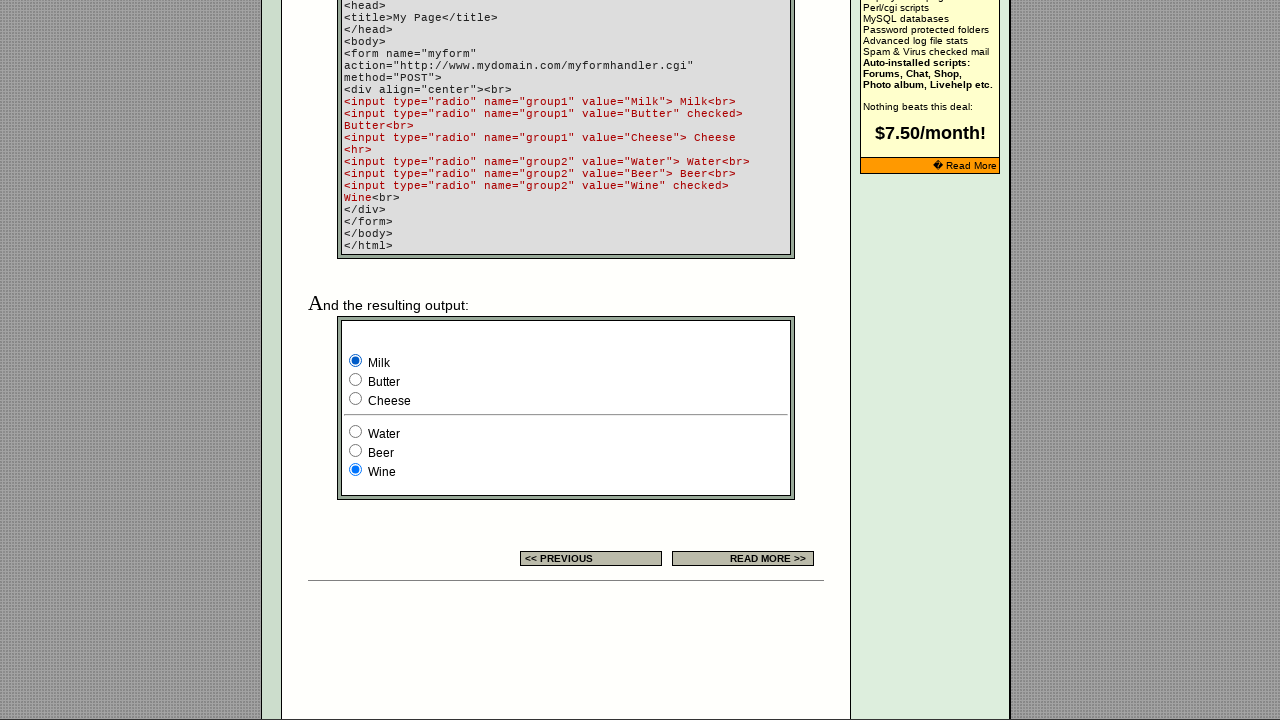

Waited 1000ms for radio button 1 state change to settle
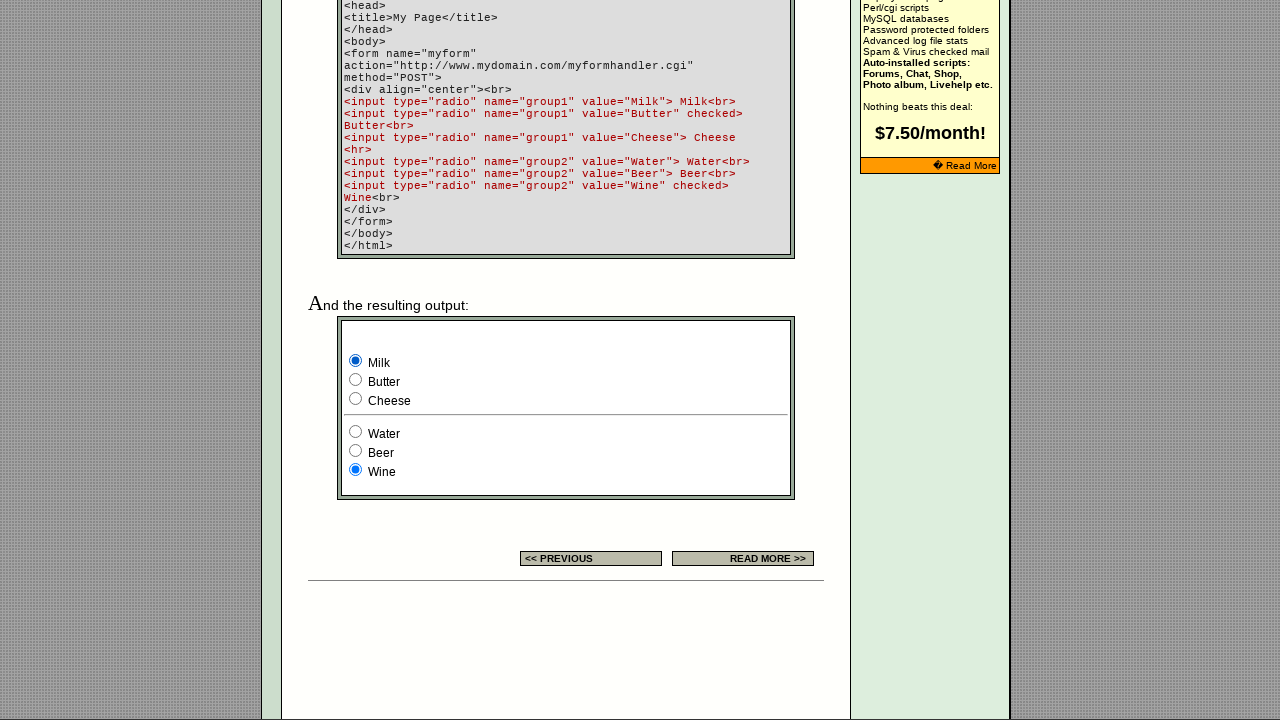

Retrieved value attribute for radio button 1
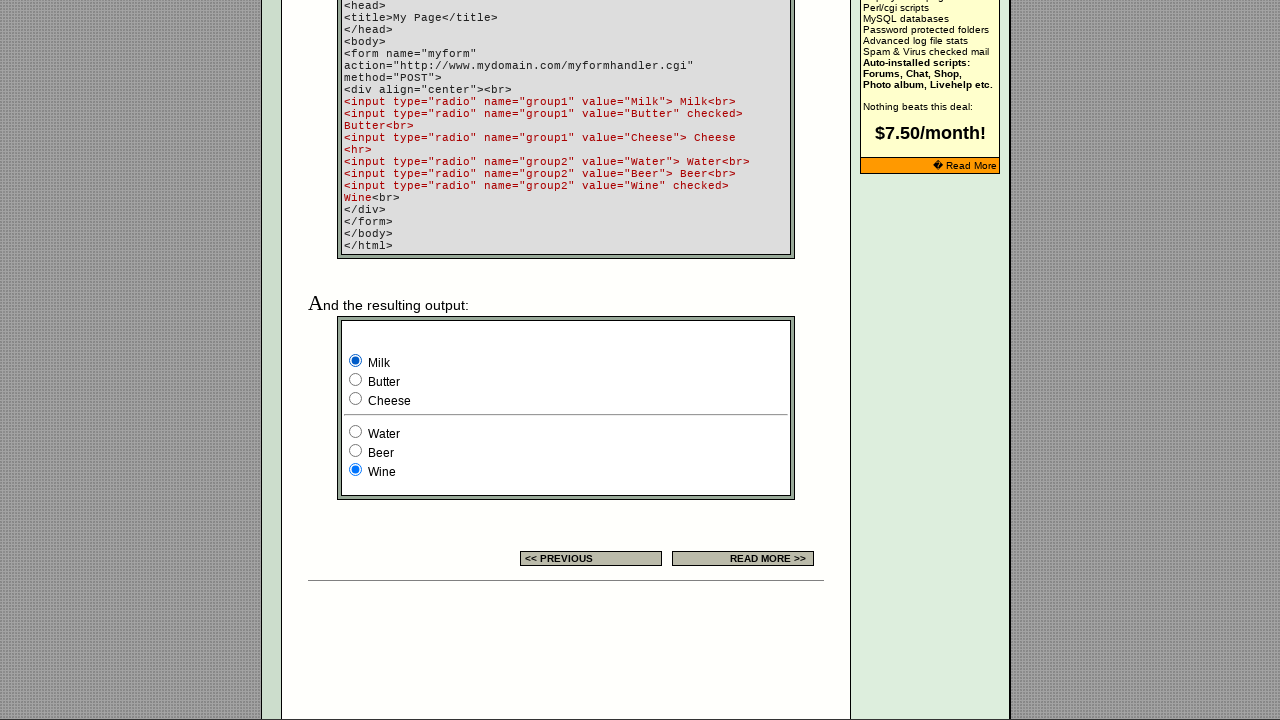

Checked if radio button 1 (value='Milk') is selected: True
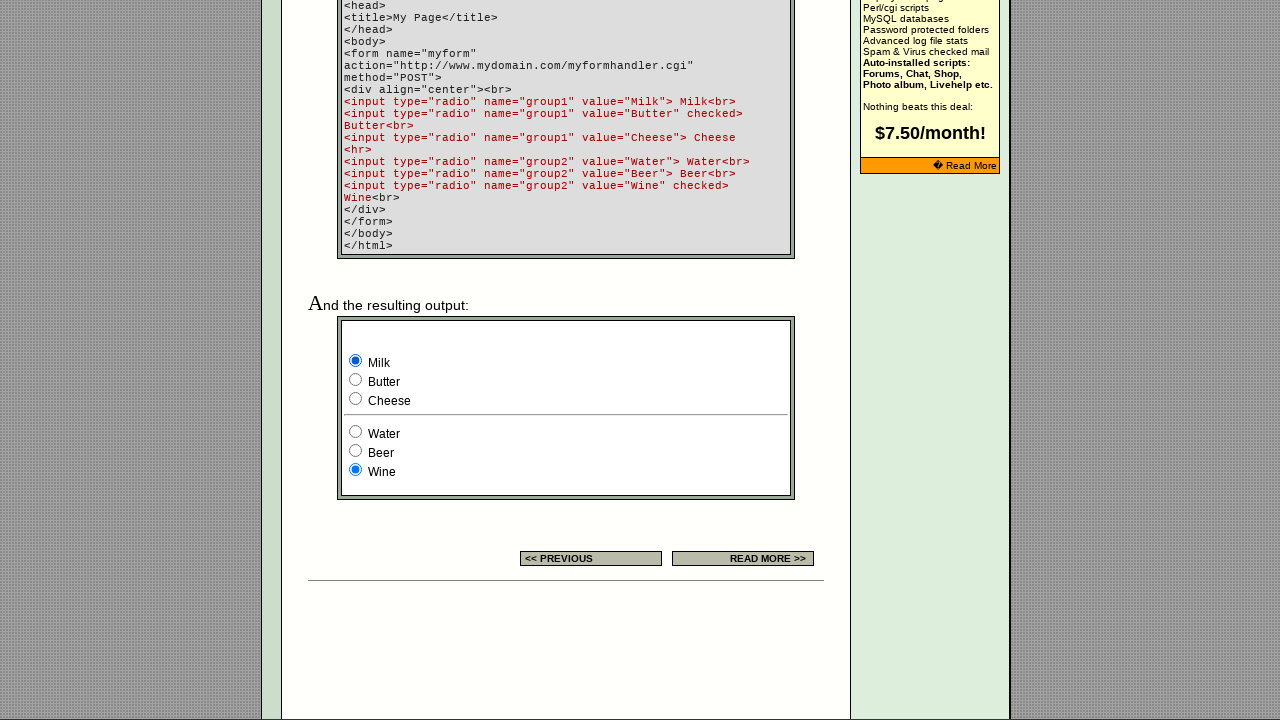

Retrieved value attribute for radio button 2
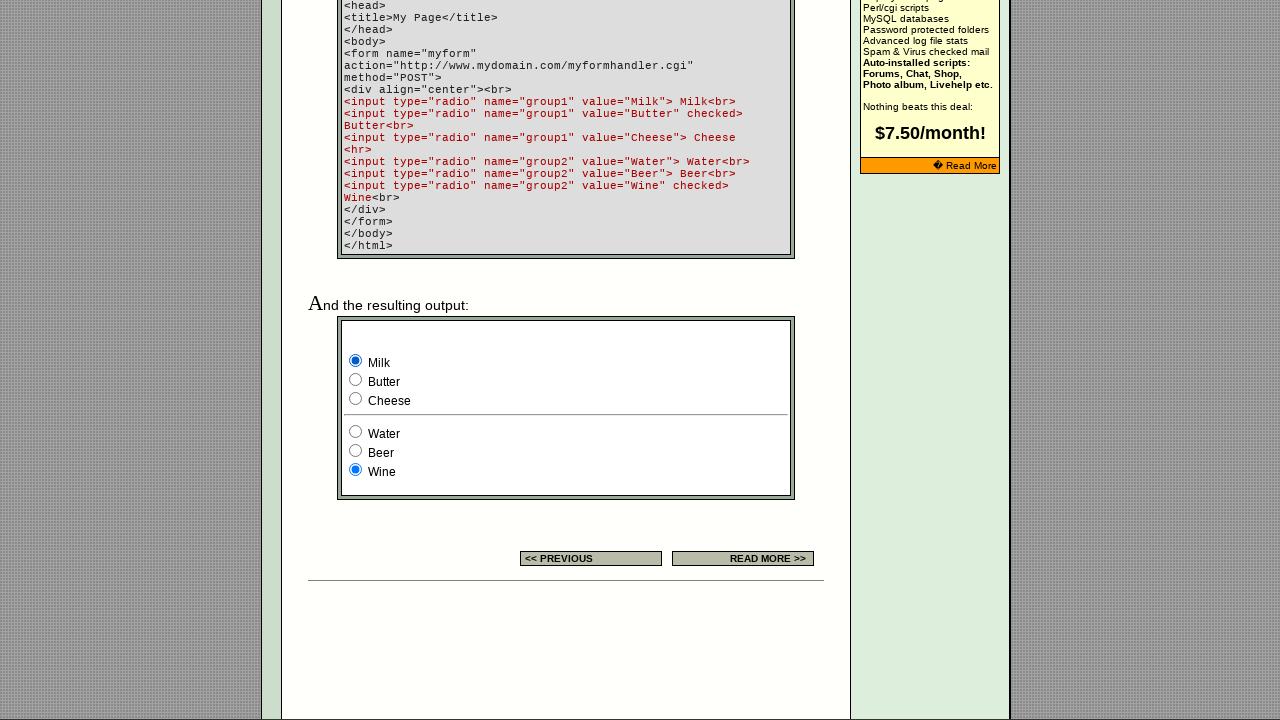

Checked if radio button 2 (value='Butter') is selected: False
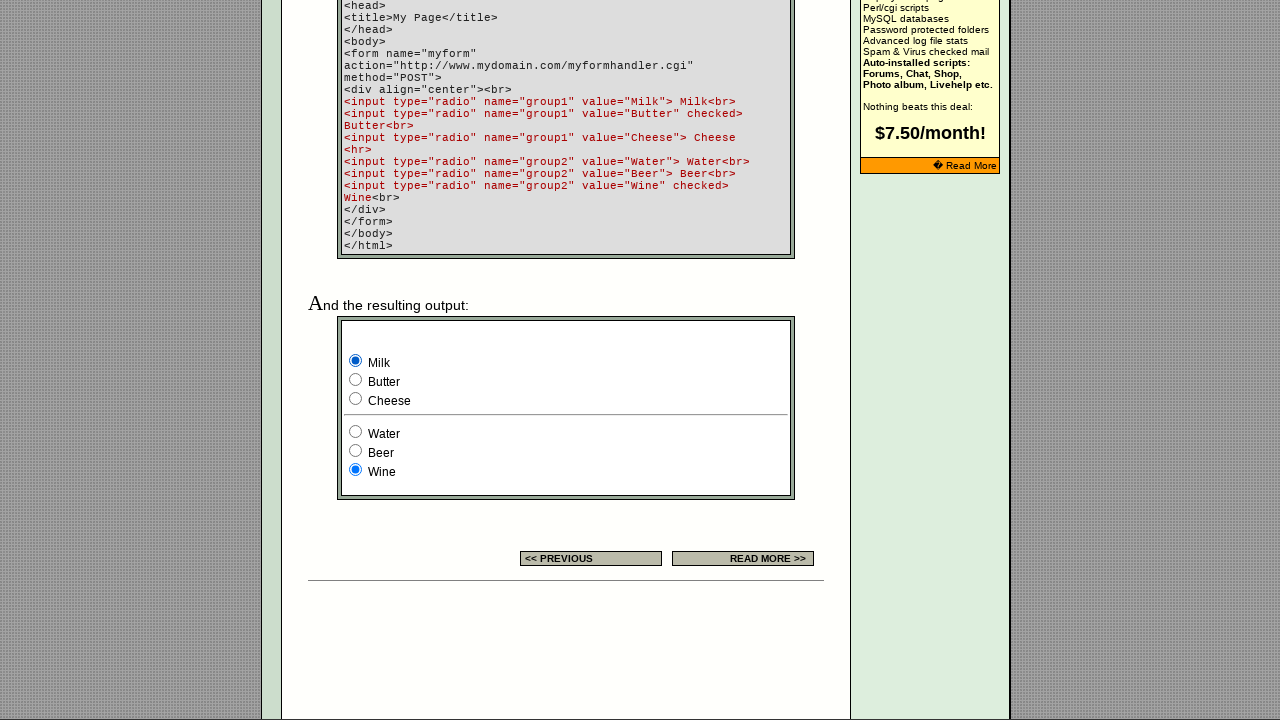

Retrieved value attribute for radio button 3
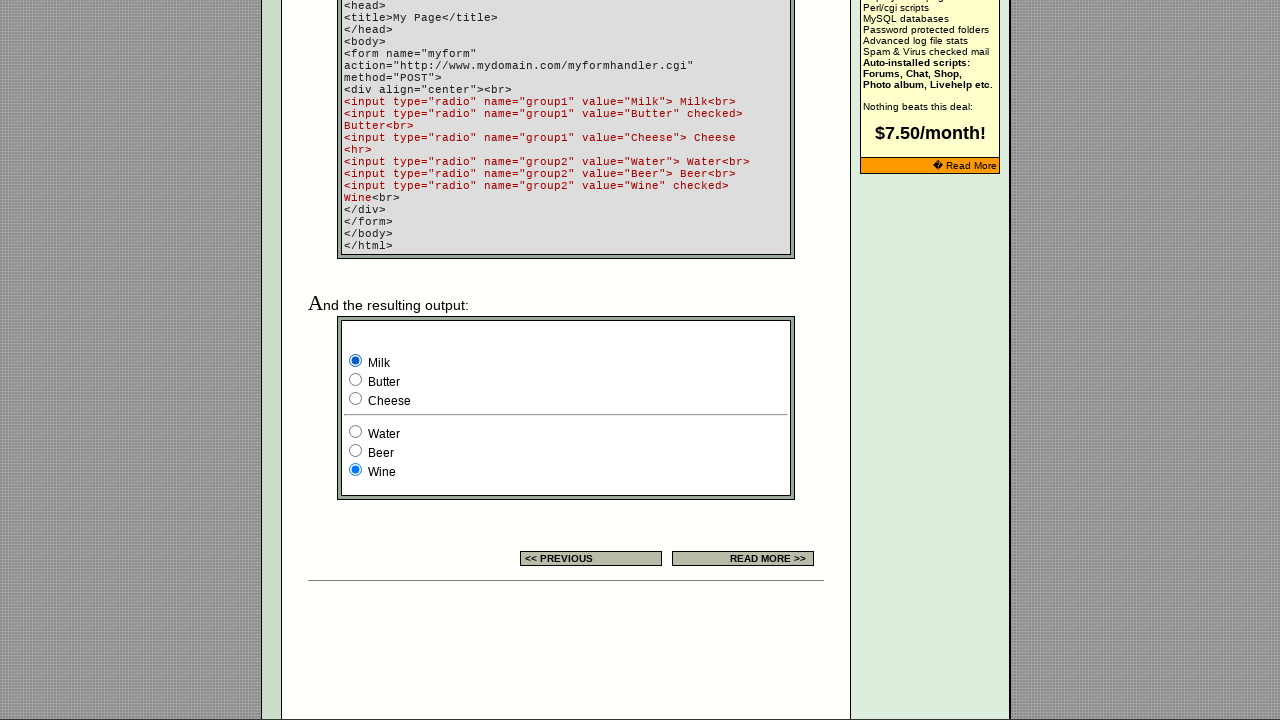

Checked if radio button 3 (value='Cheese') is selected: False
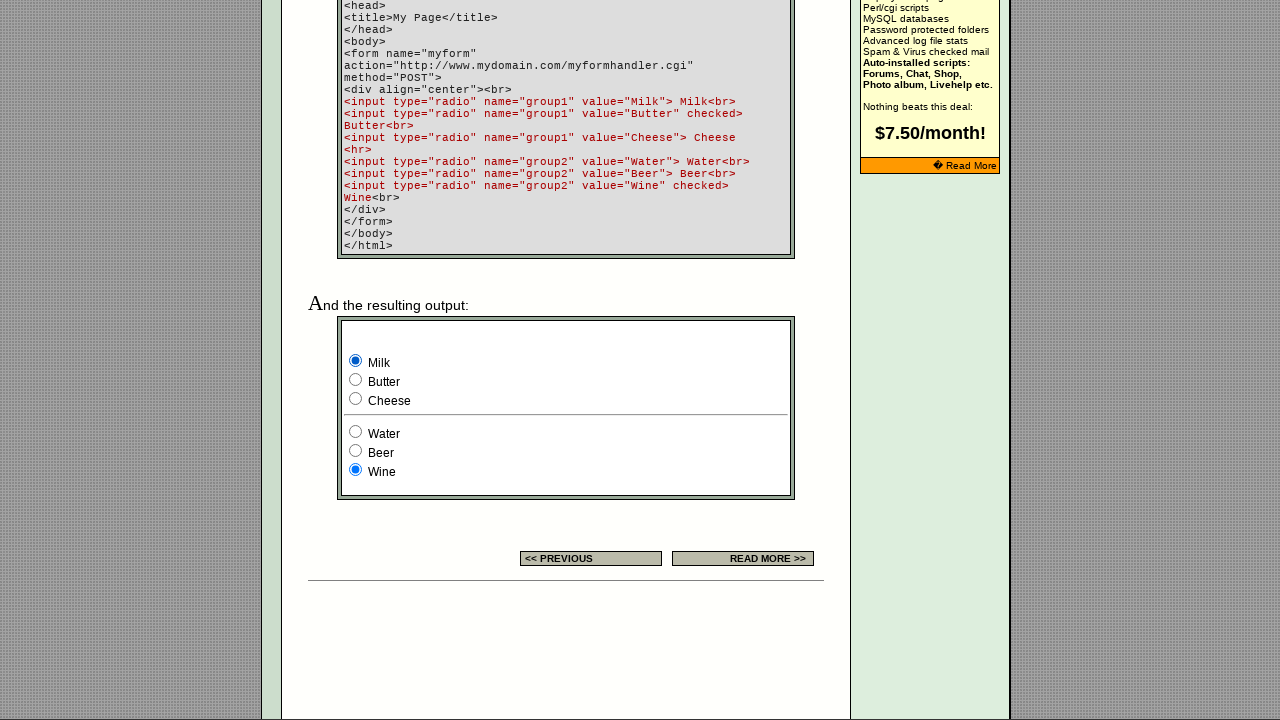

Clicked radio button 2 in group1 at (356, 380) on input[type='radio'][name='group1'] >> nth=1
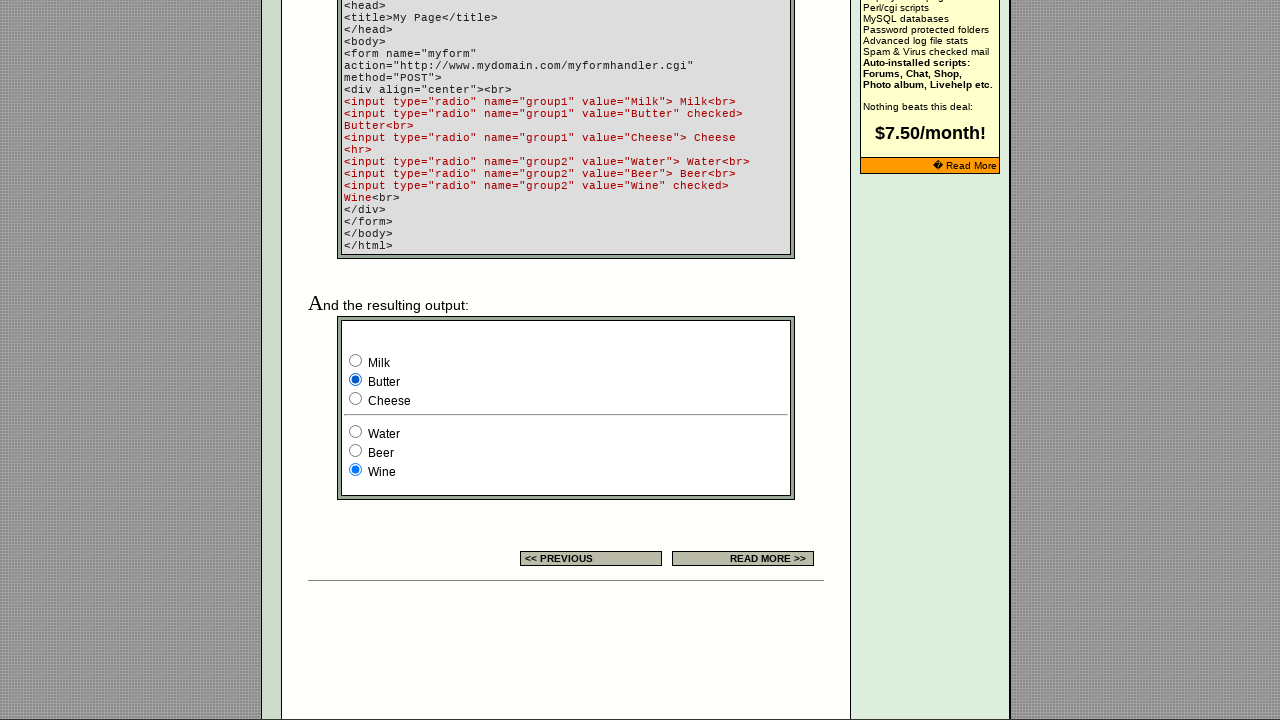

Waited 1000ms for radio button 2 state change to settle
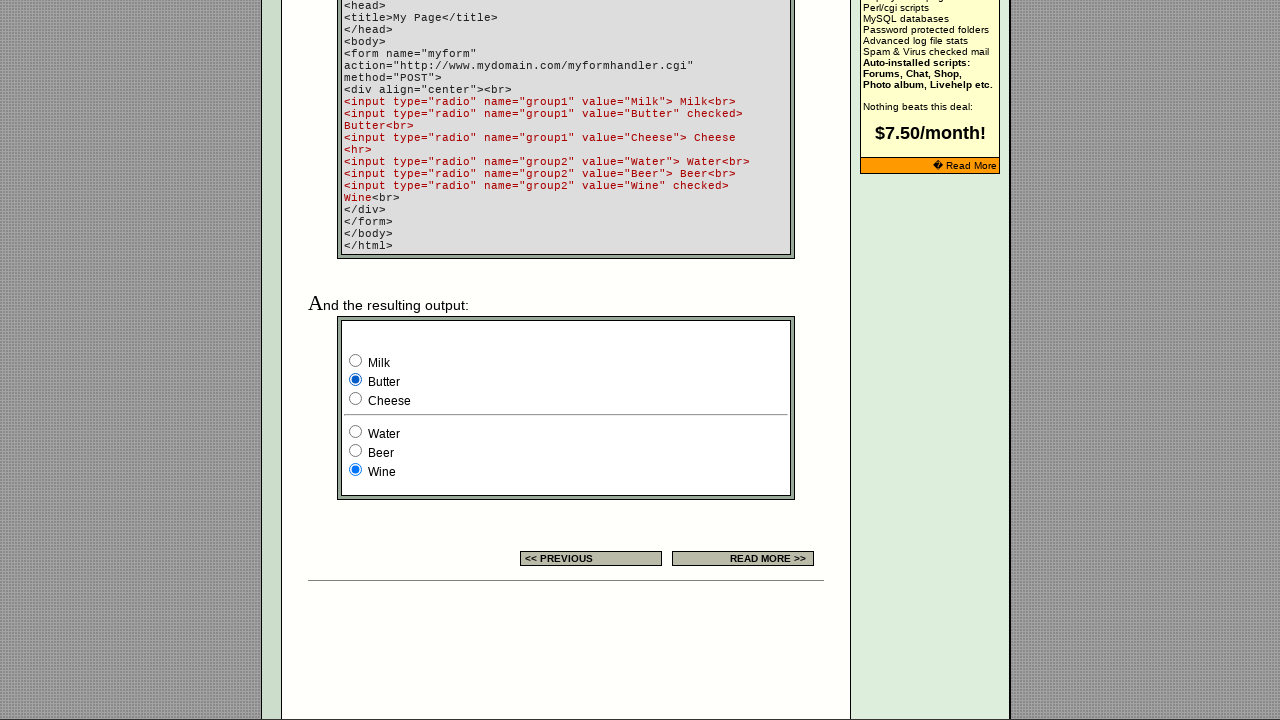

Retrieved value attribute for radio button 1
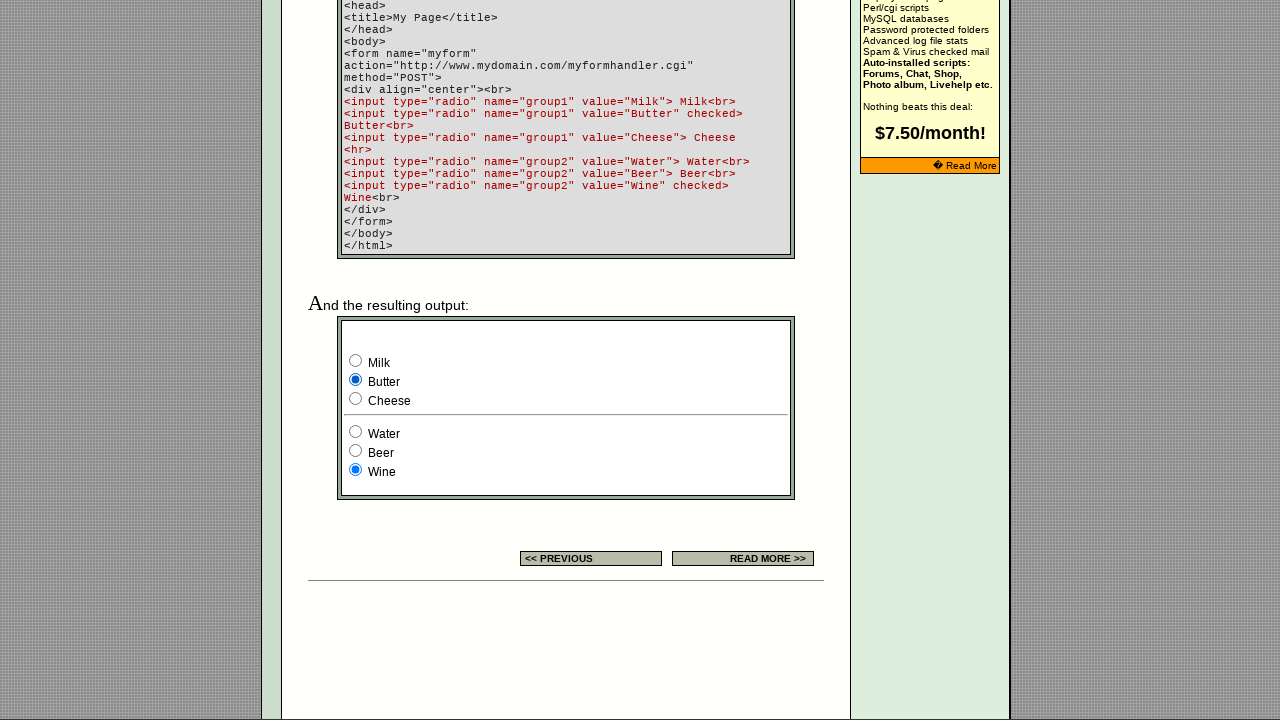

Checked if radio button 1 (value='Milk') is selected: False
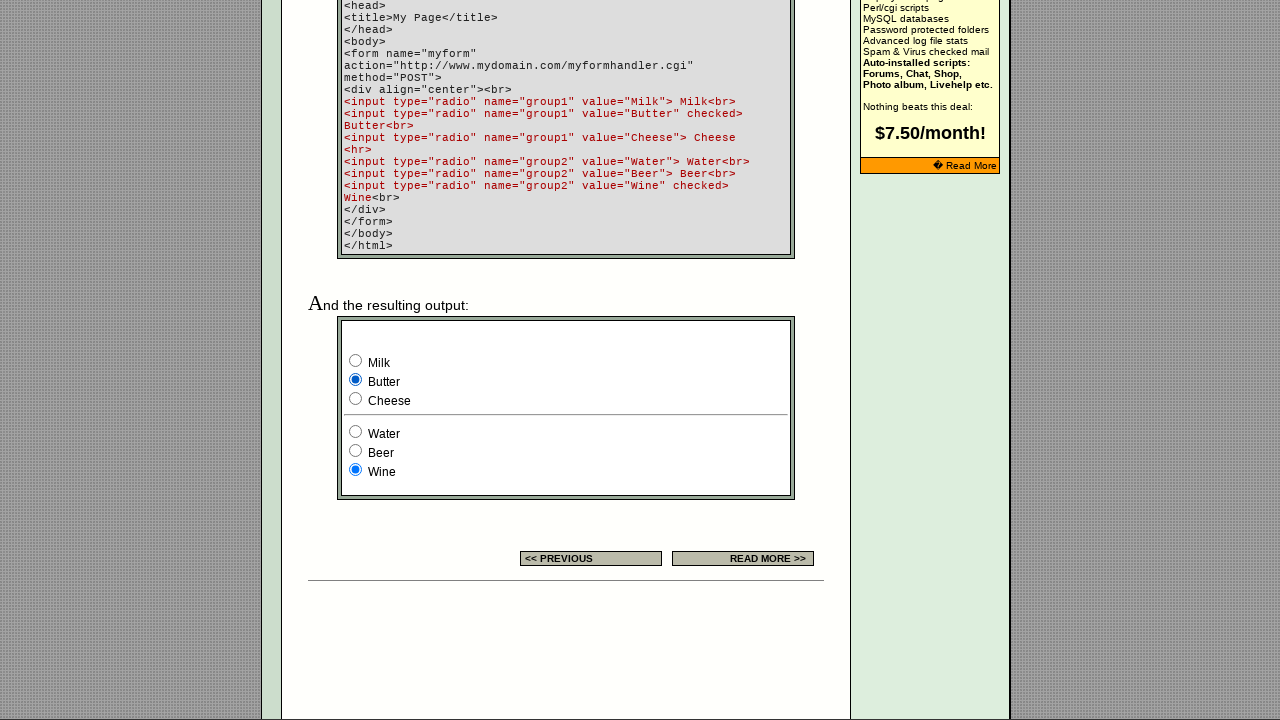

Retrieved value attribute for radio button 2
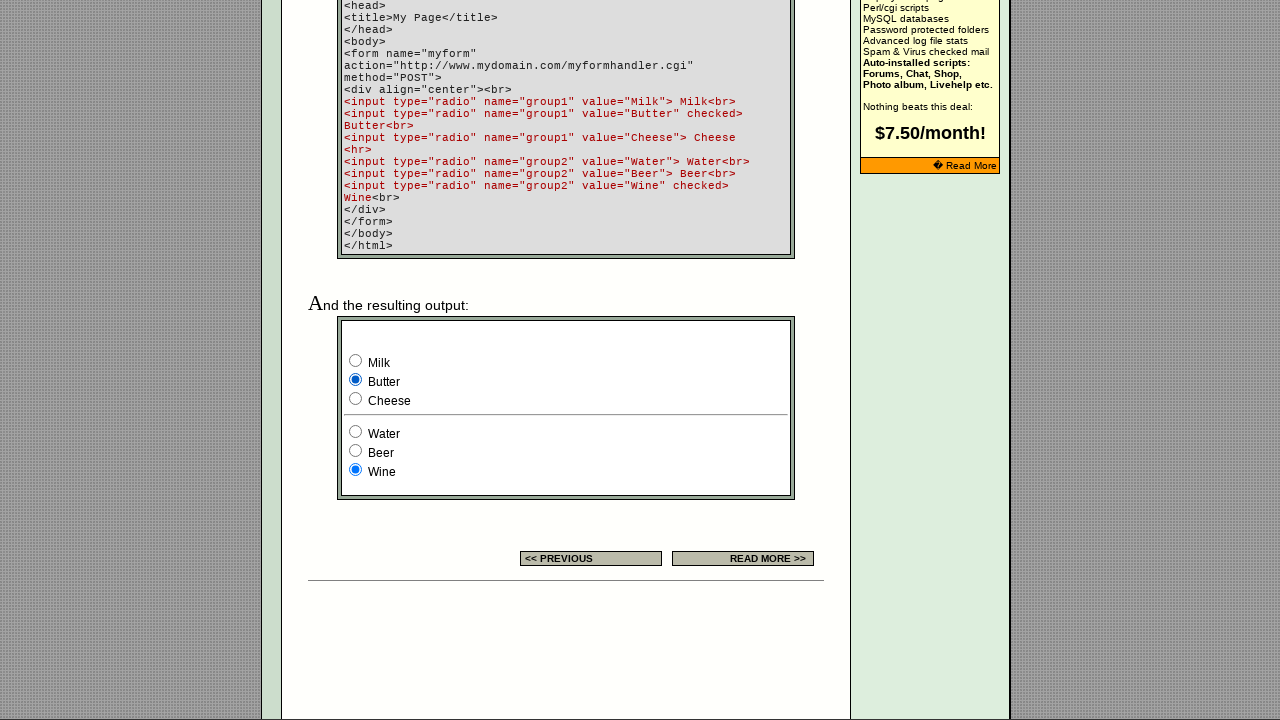

Checked if radio button 2 (value='Butter') is selected: True
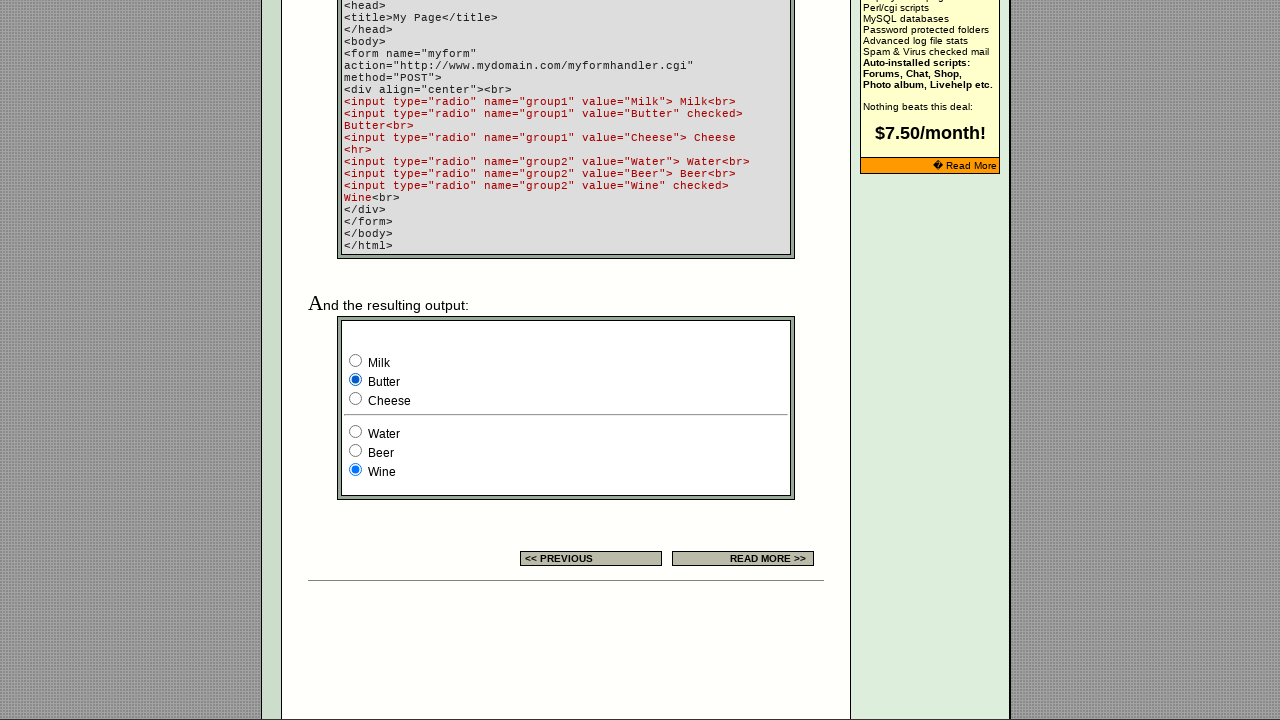

Retrieved value attribute for radio button 3
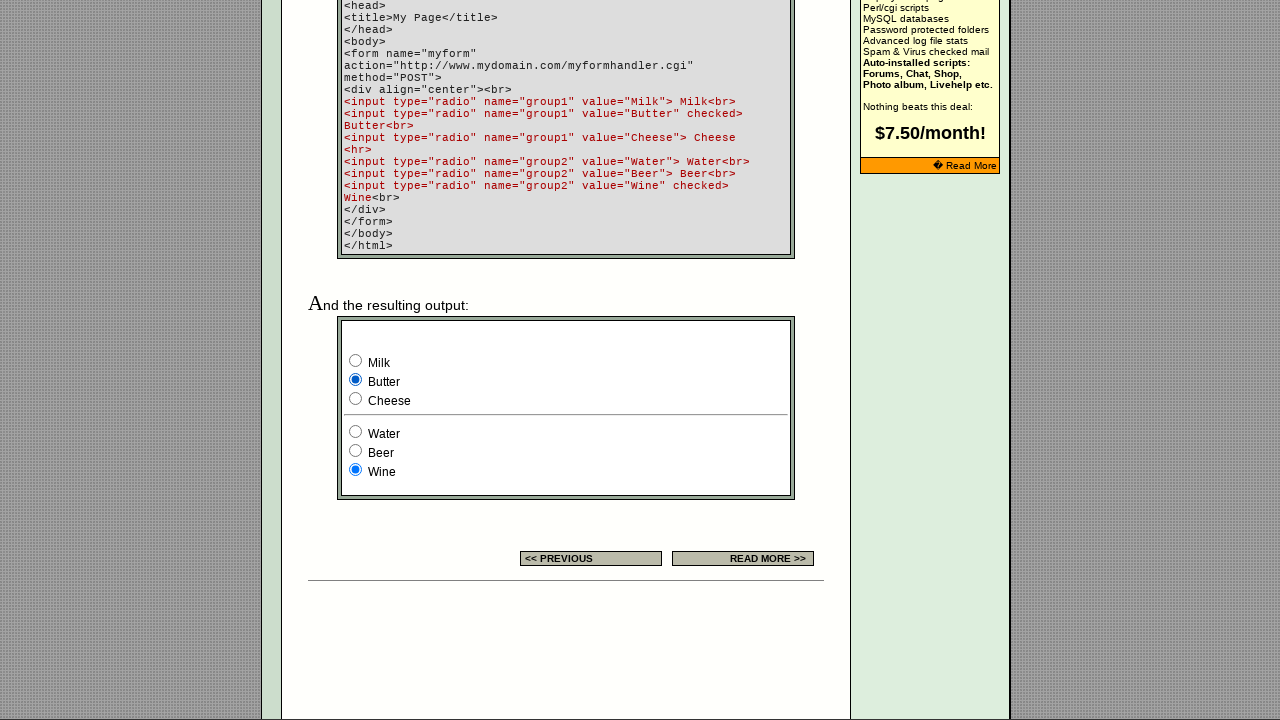

Checked if radio button 3 (value='Cheese') is selected: False
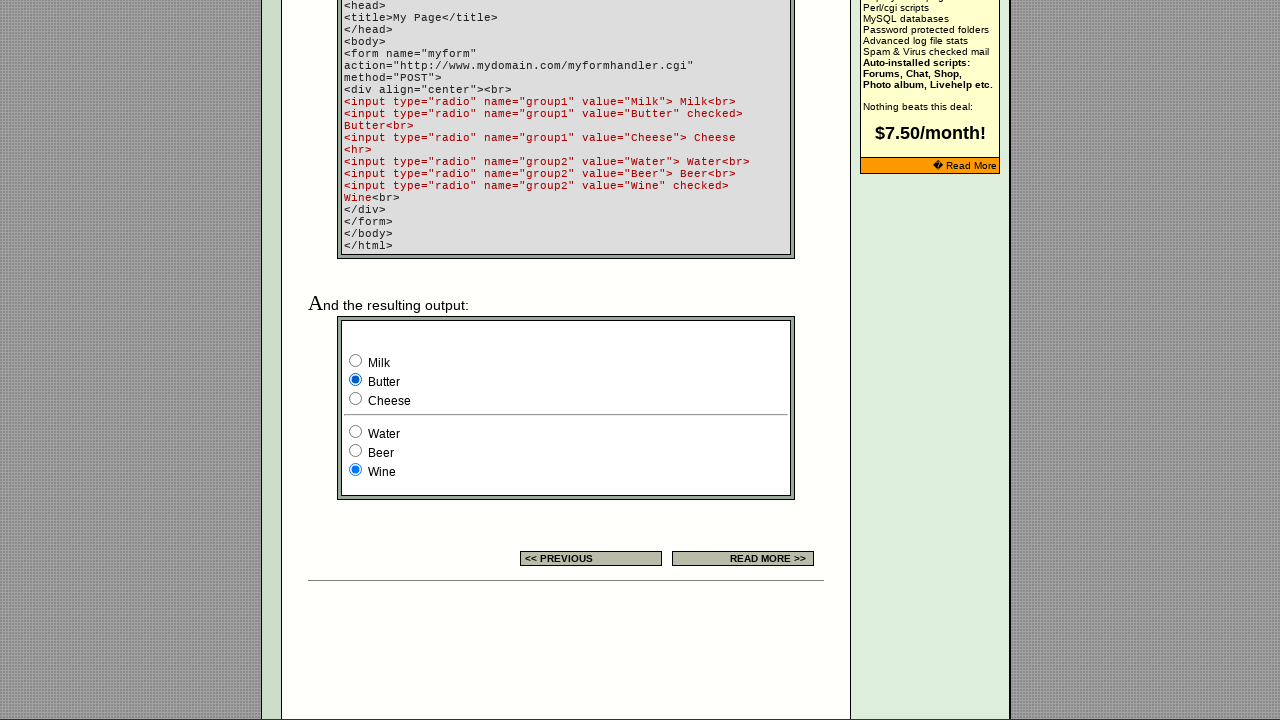

Clicked radio button 3 in group1 at (356, 398) on input[type='radio'][name='group1'] >> nth=2
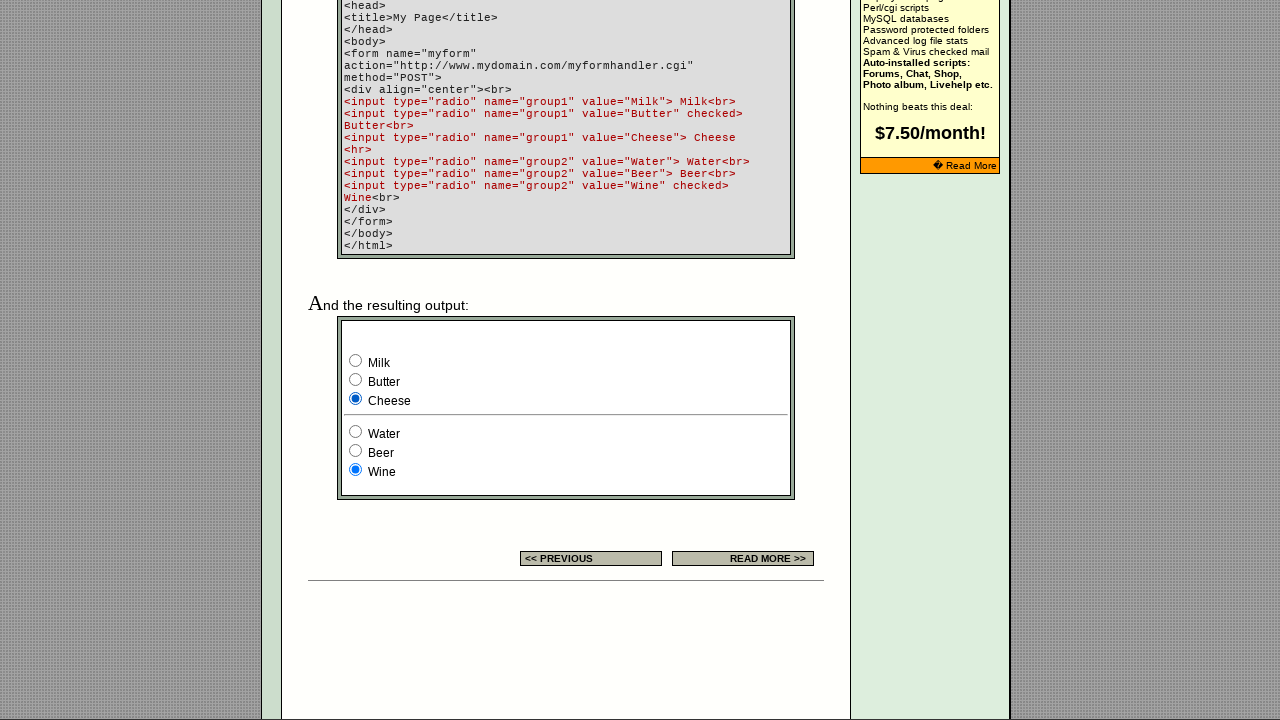

Waited 1000ms for radio button 3 state change to settle
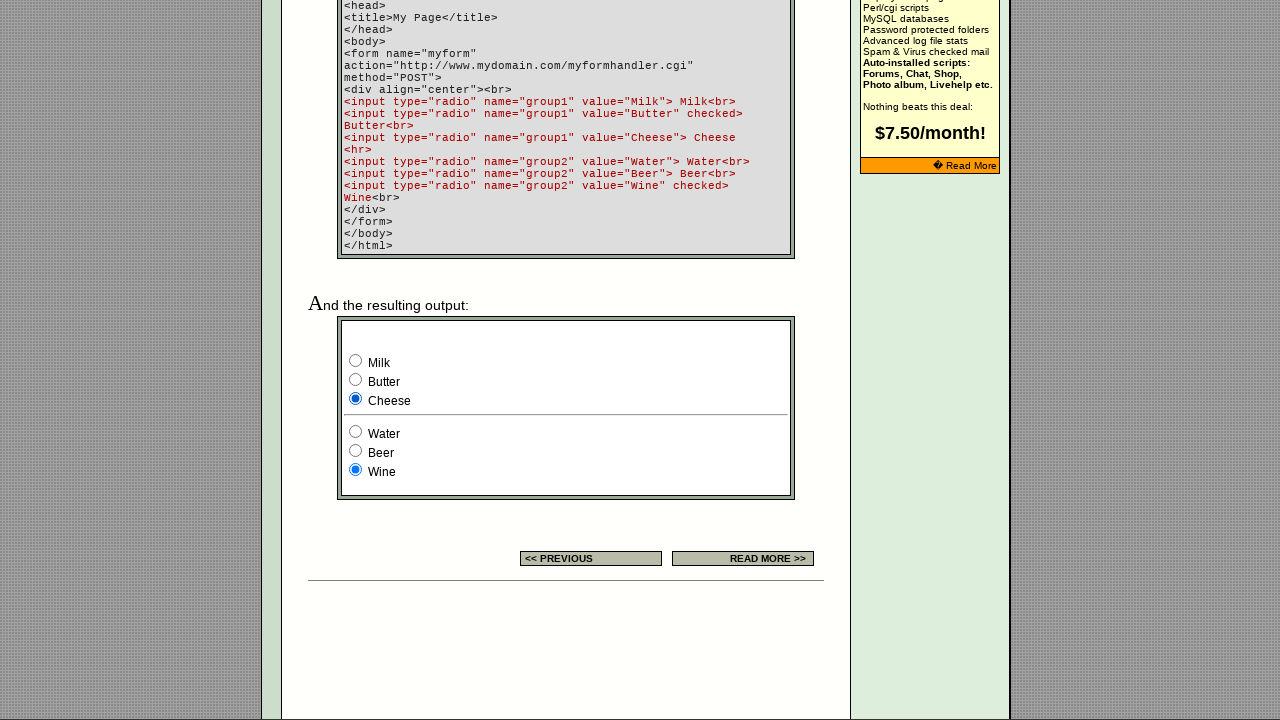

Retrieved value attribute for radio button 1
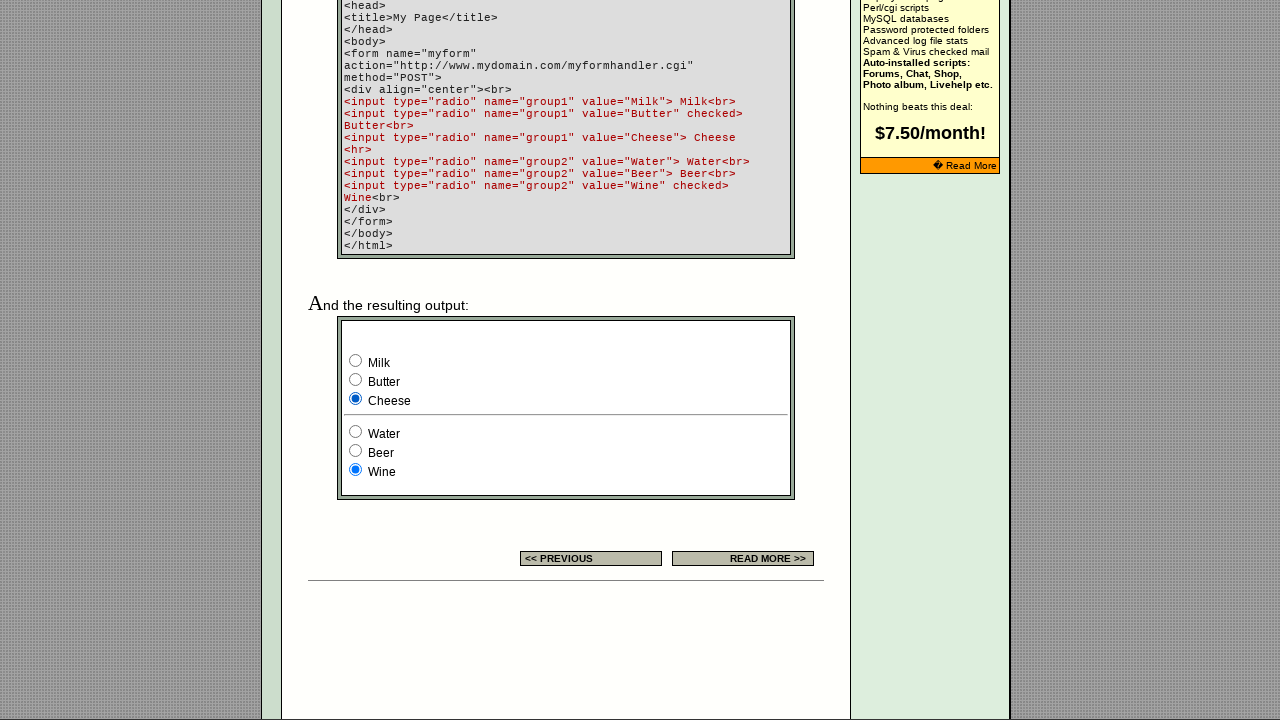

Checked if radio button 1 (value='Milk') is selected: False
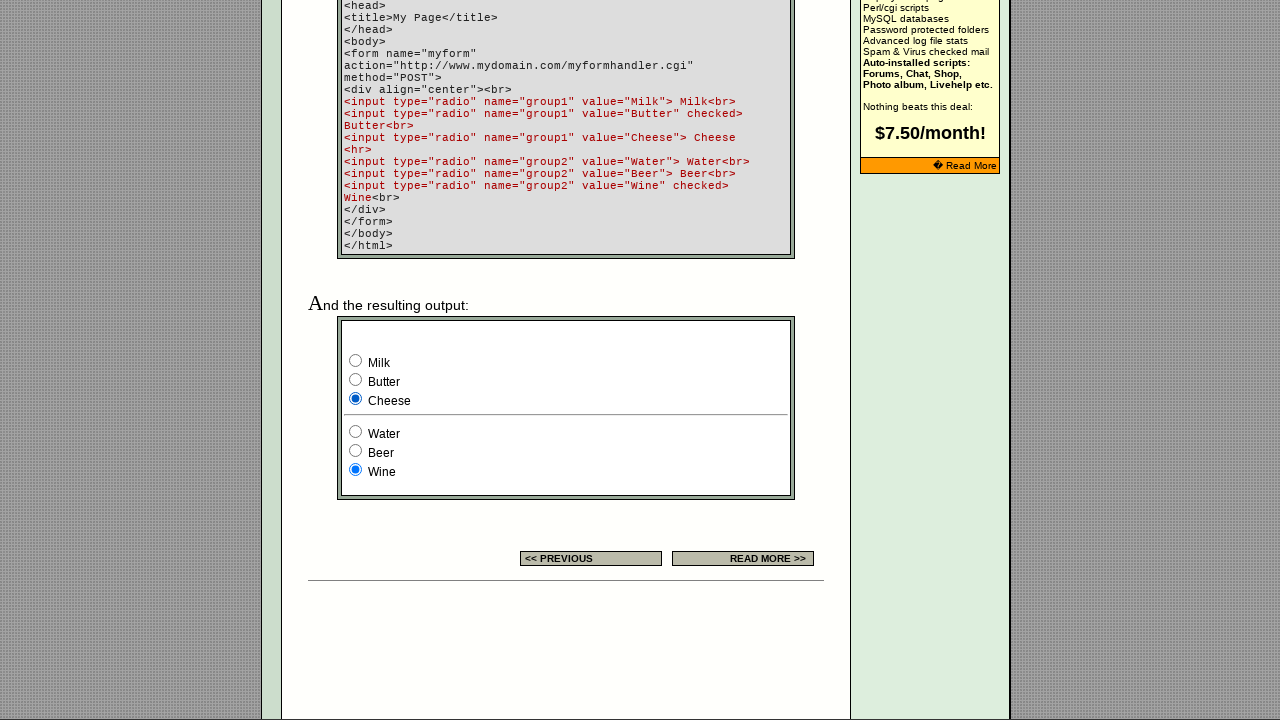

Retrieved value attribute for radio button 2
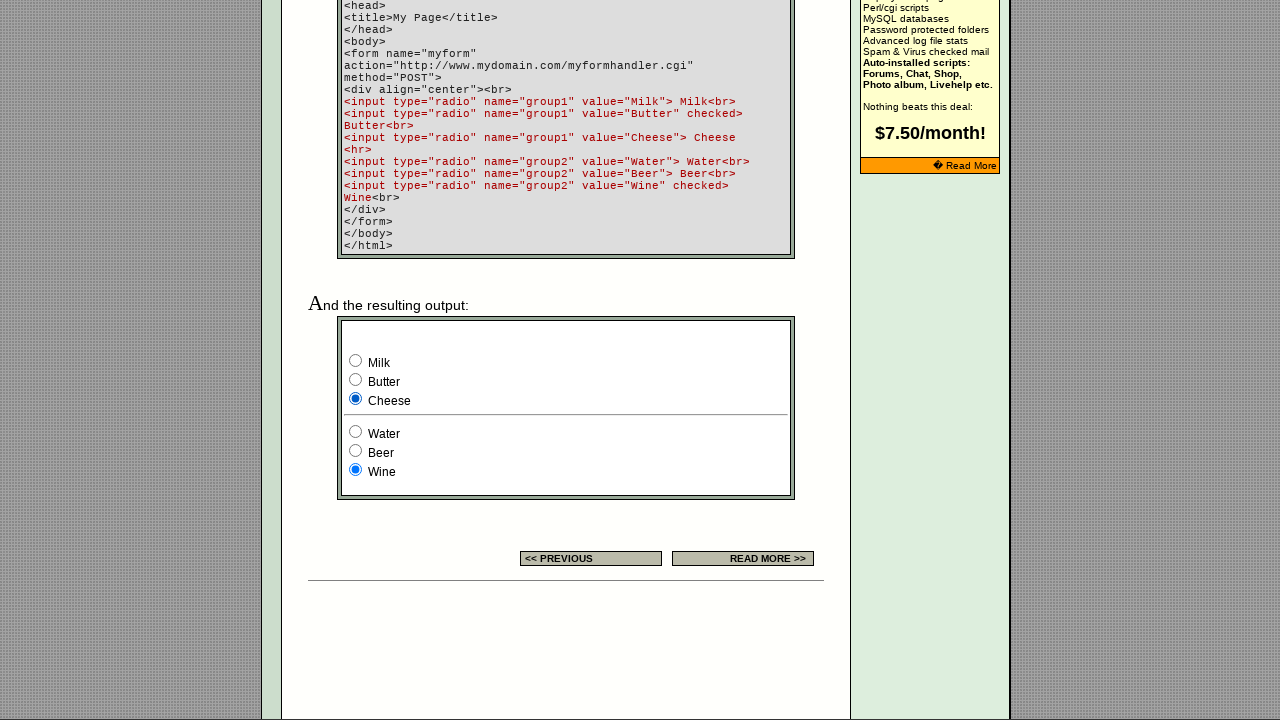

Checked if radio button 2 (value='Butter') is selected: False
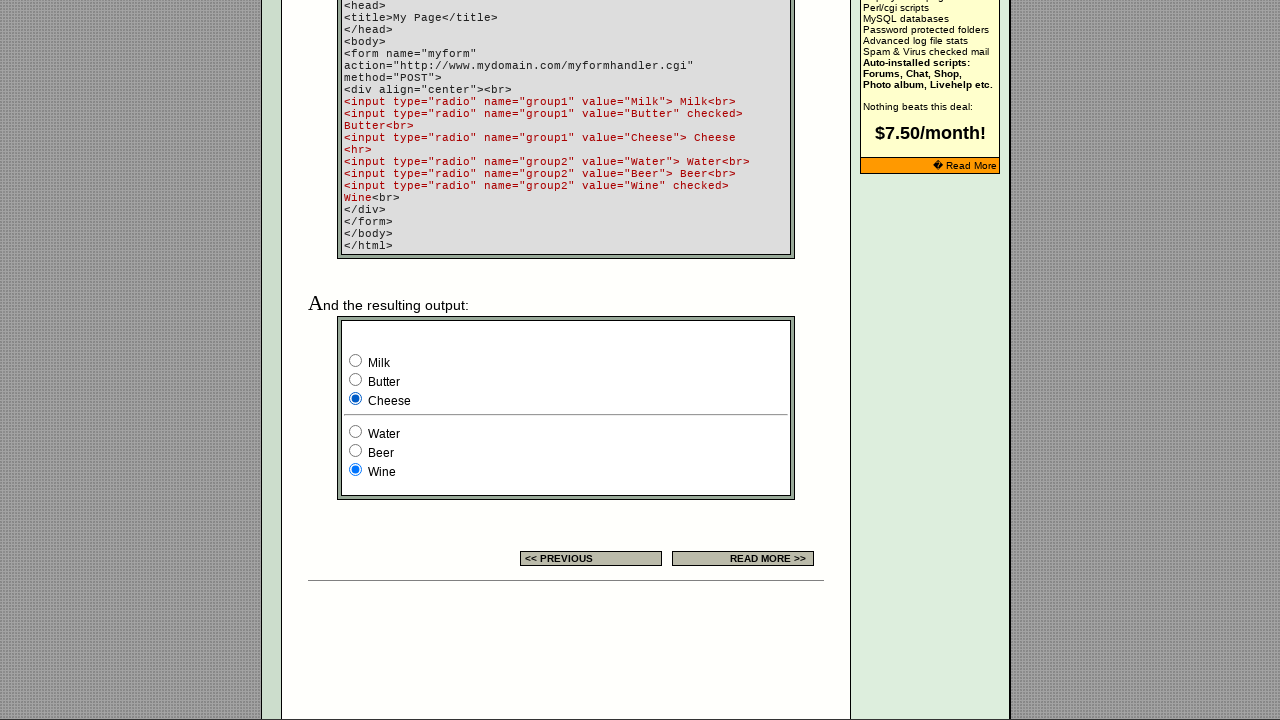

Retrieved value attribute for radio button 3
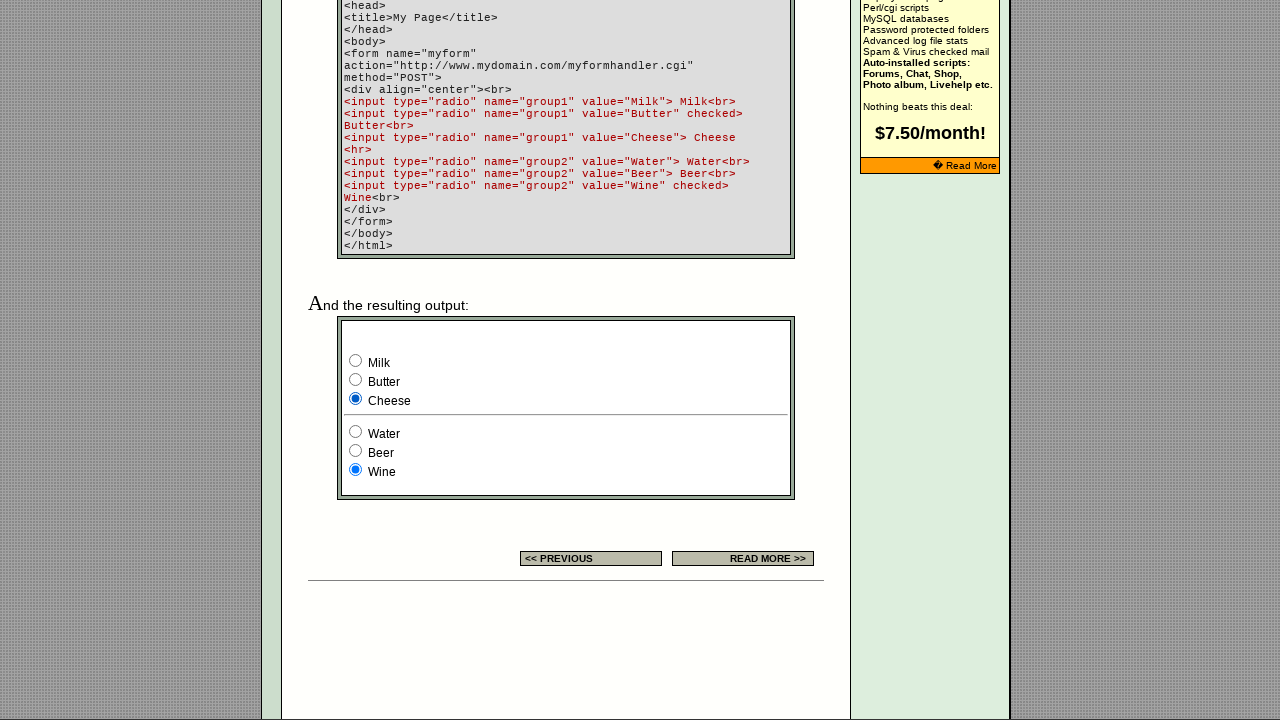

Checked if radio button 3 (value='Cheese') is selected: True
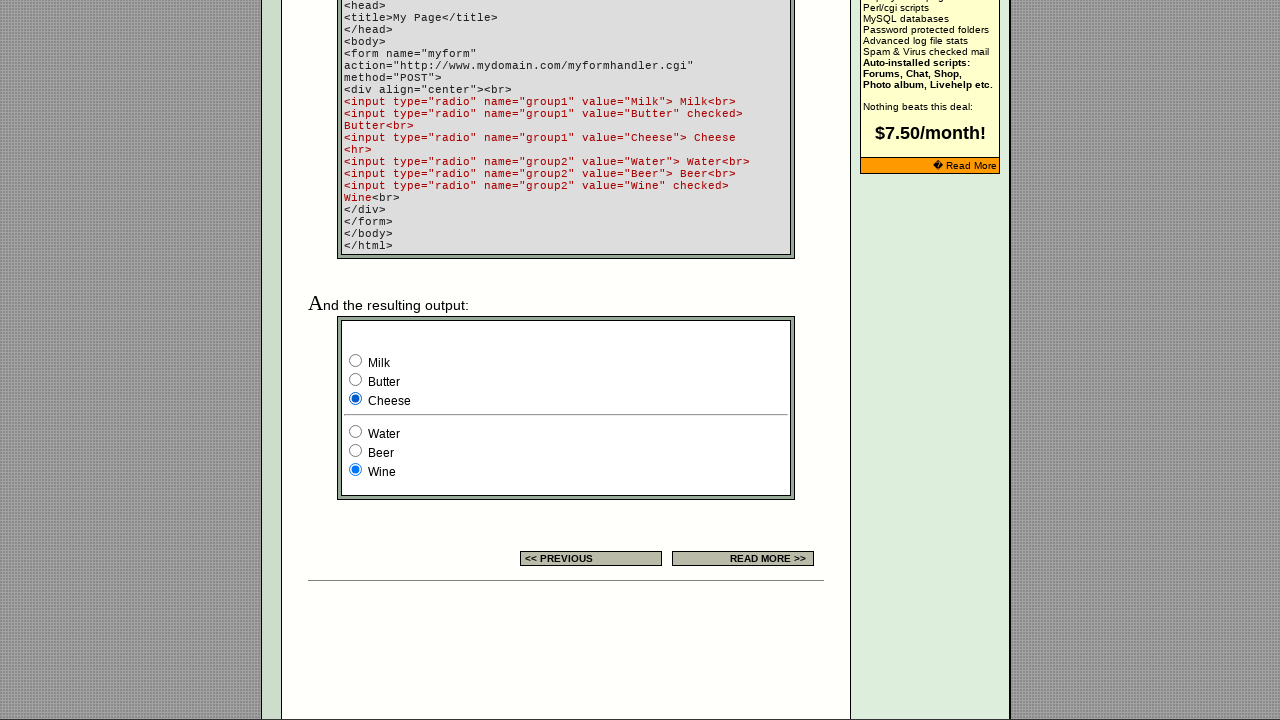

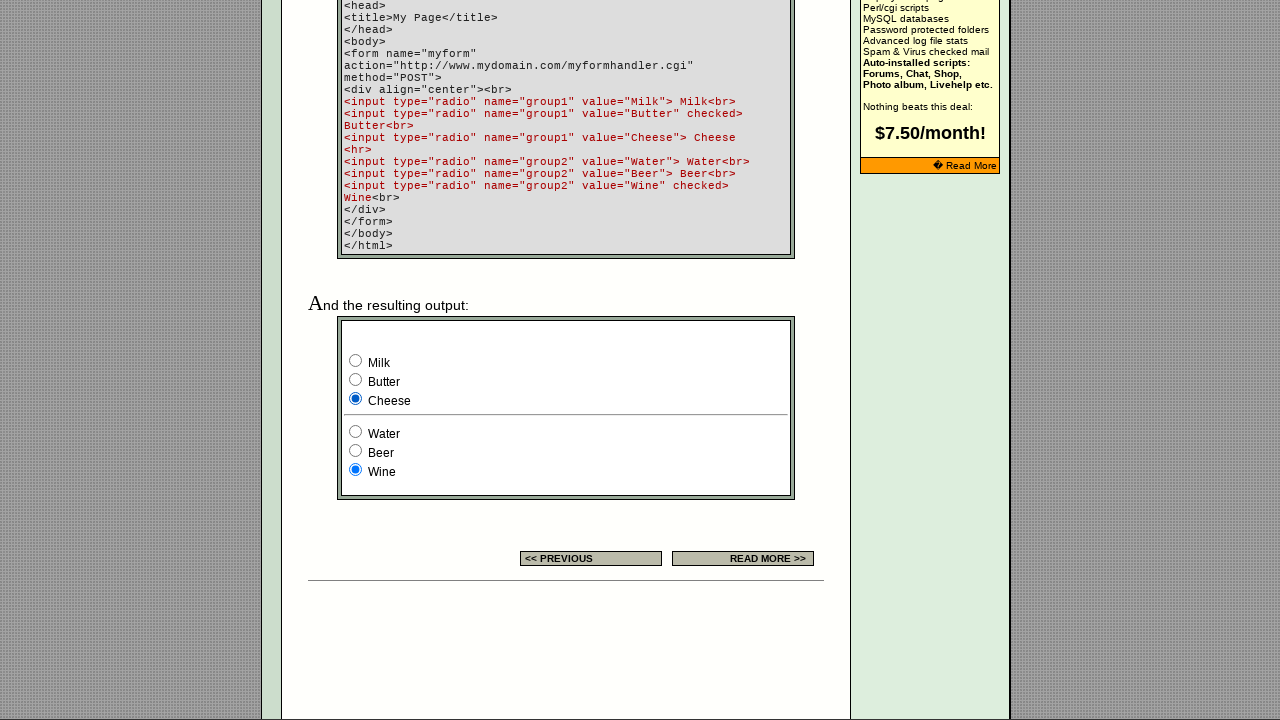